Navigates to the International Islamic University Chittagong website homepage

Starting URL: http://www.iiuc.ac.bd

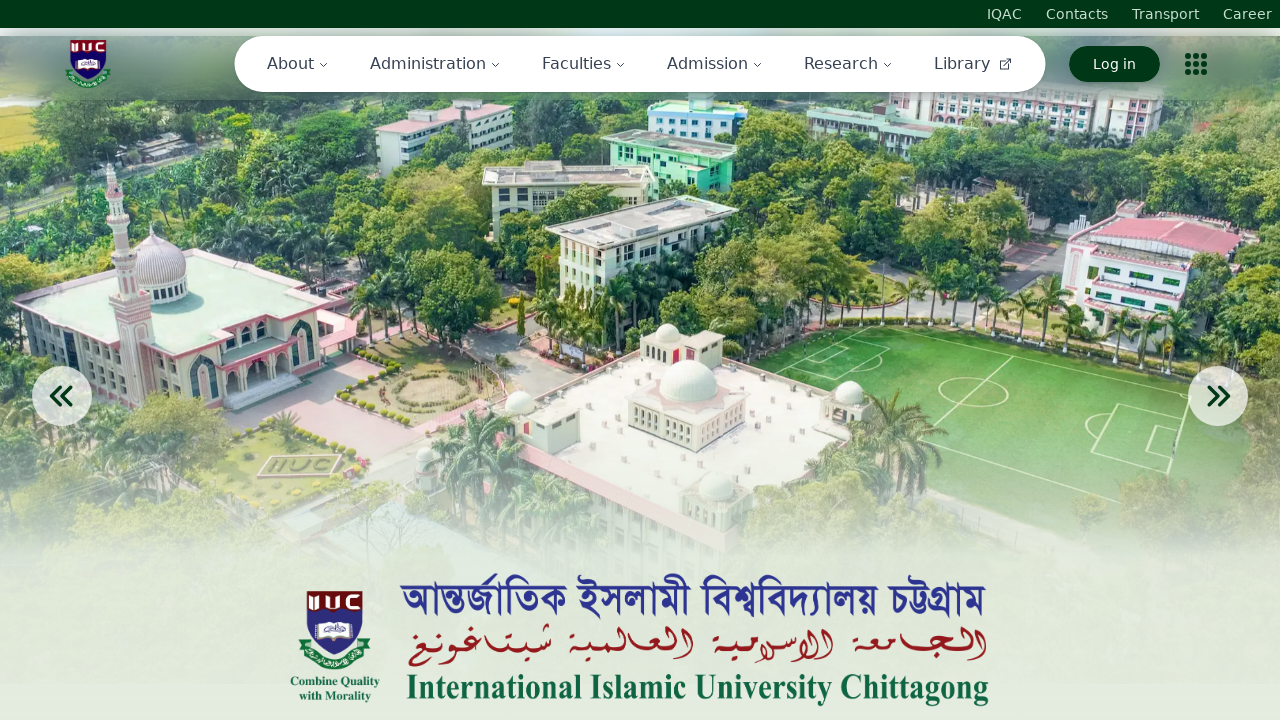

Waited for DOM content to be fully loaded on IIUC homepage
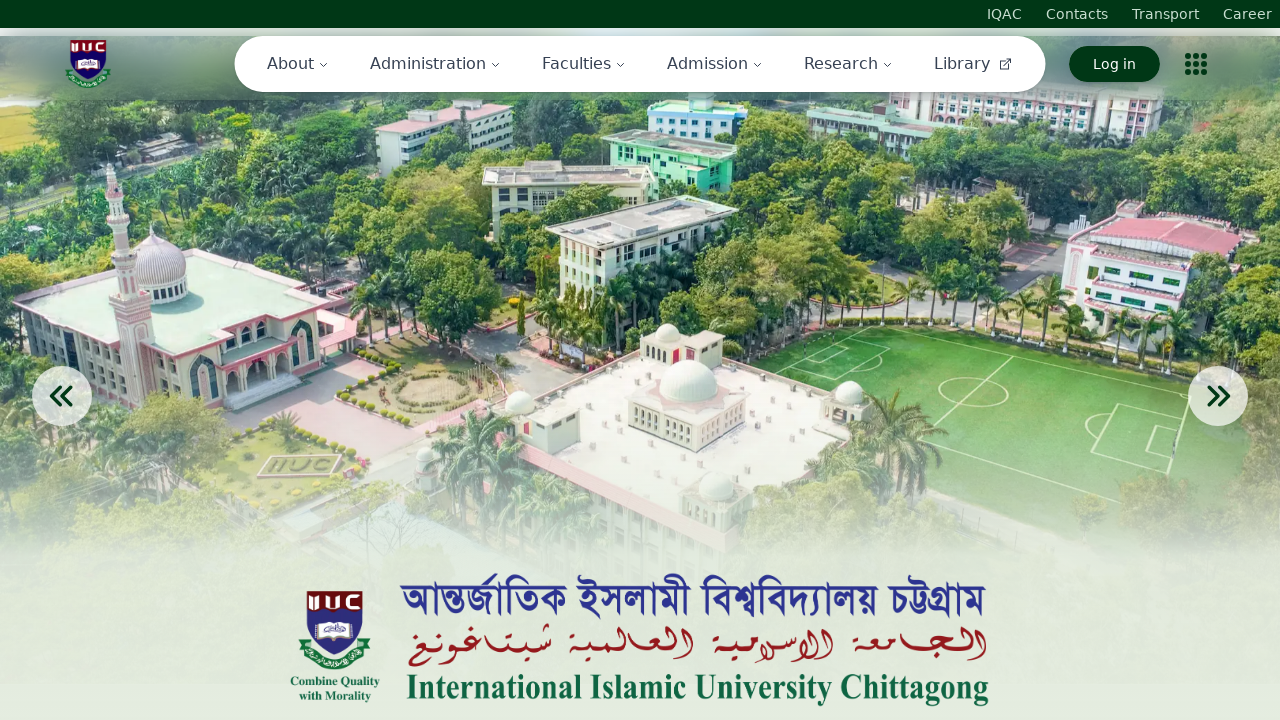

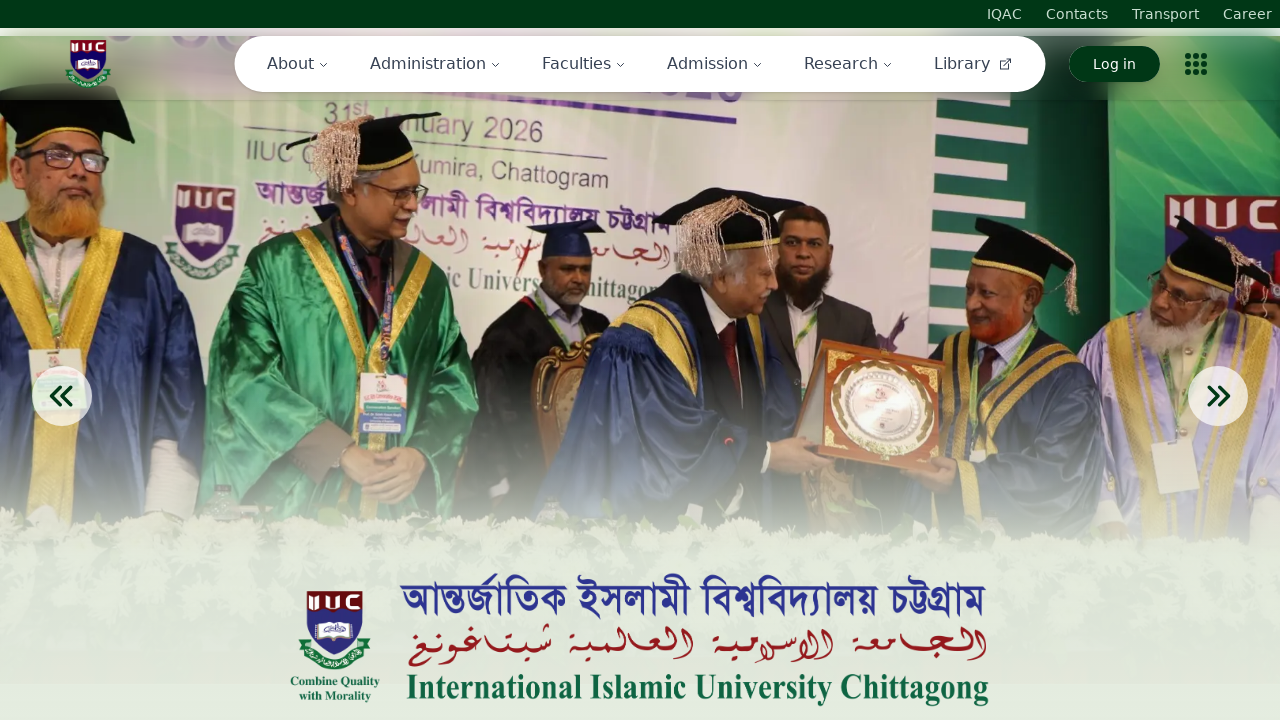